Tests dynamic loading where an element is hidden initially, clicks the Start button to trigger loading, waits for the finish element to become visible, and verifies the expected text appears.

Starting URL: http://the-internet.herokuapp.com/dynamic_loading/1

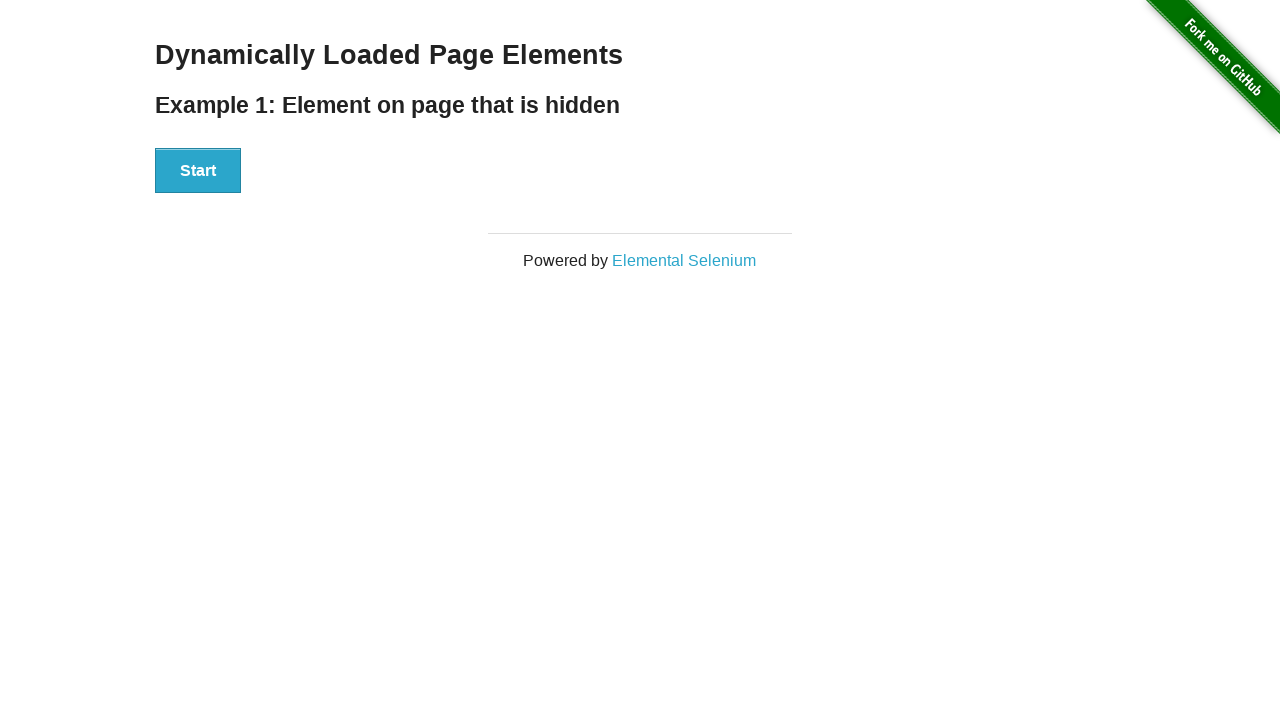

Clicked the Start button to trigger dynamic loading at (198, 171) on #start button
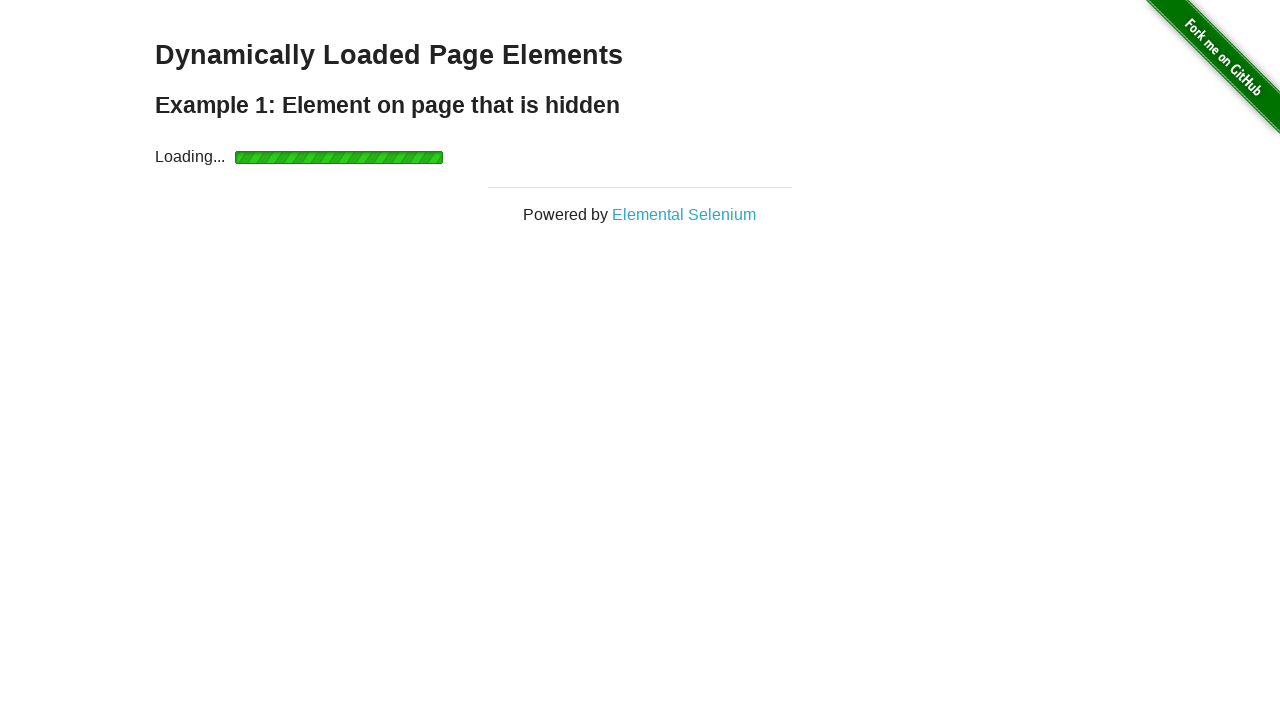

Waited for finish element to become visible
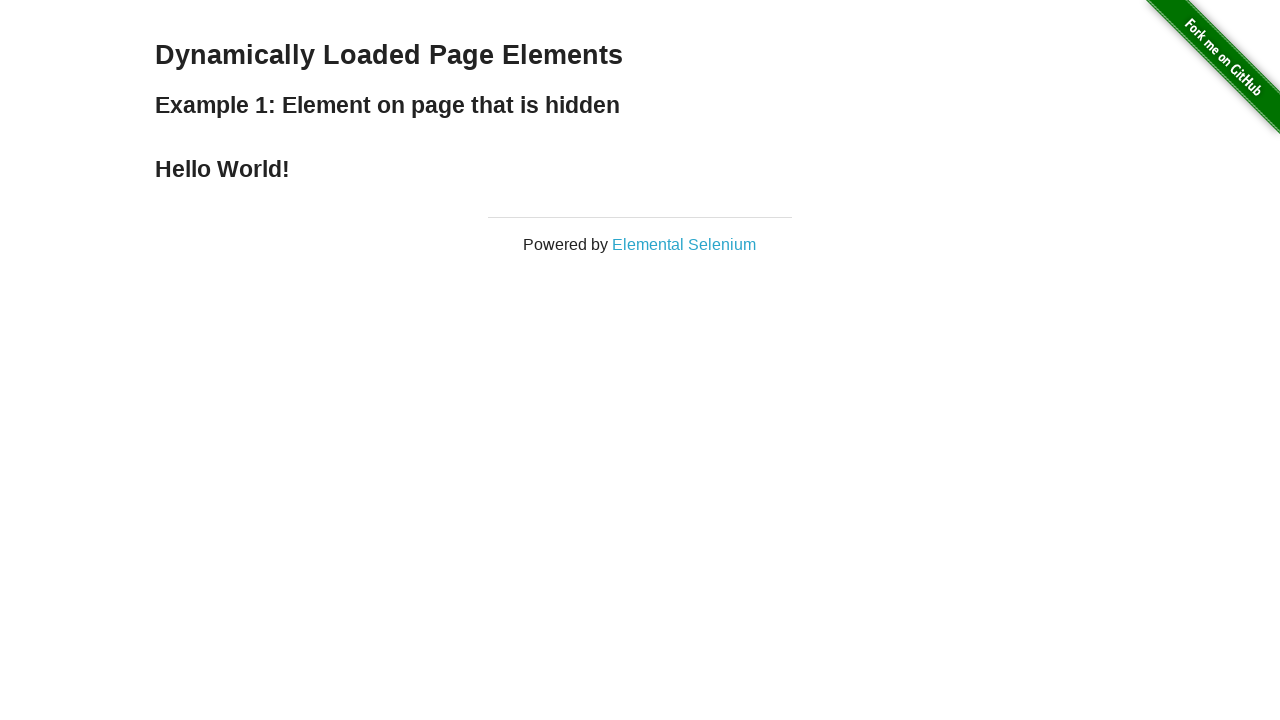

Verified finish element contains expected text 'Hello World!'
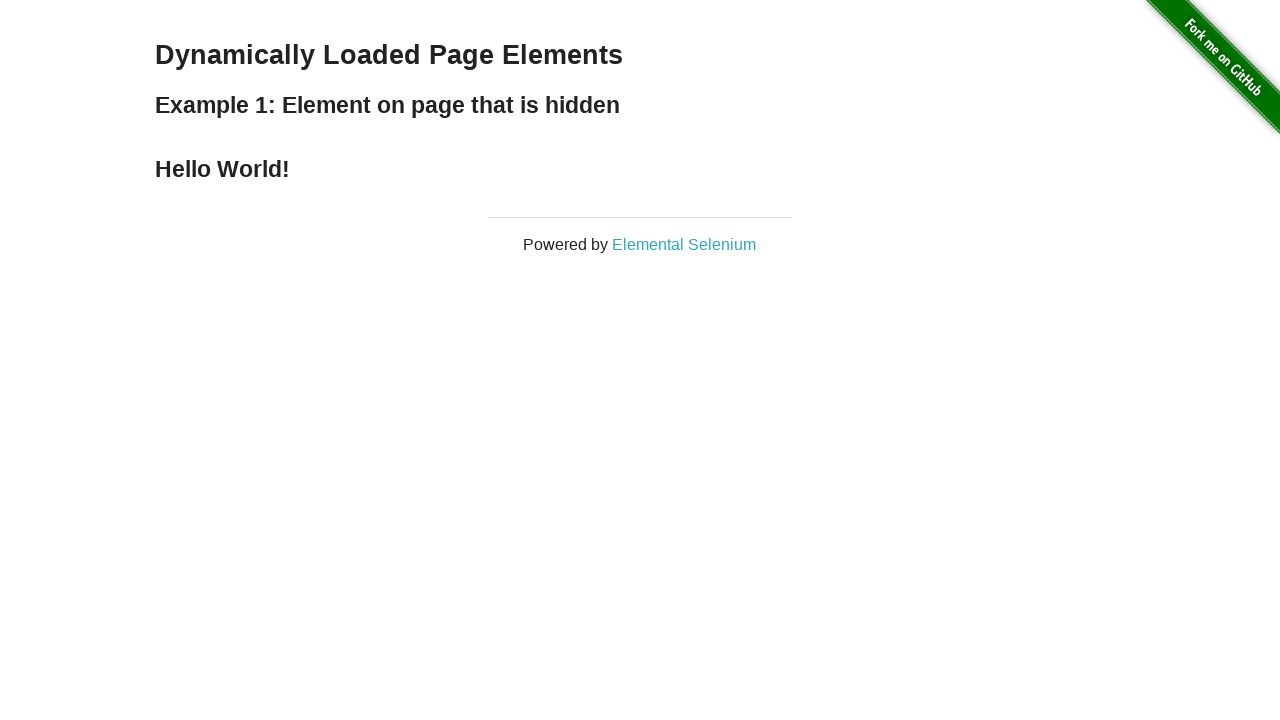

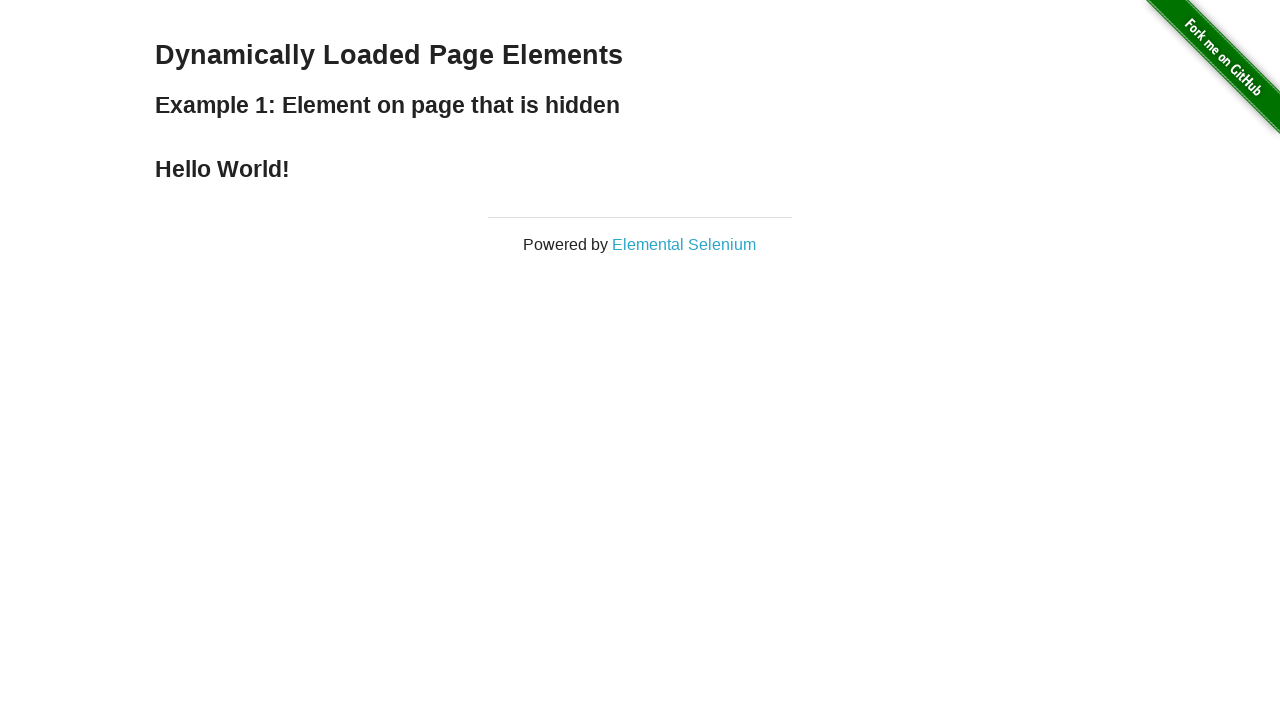